Tests filling textbox elements and then retrieving their input values using the input_value() method

Starting URL: https://demoqa.com/text-box

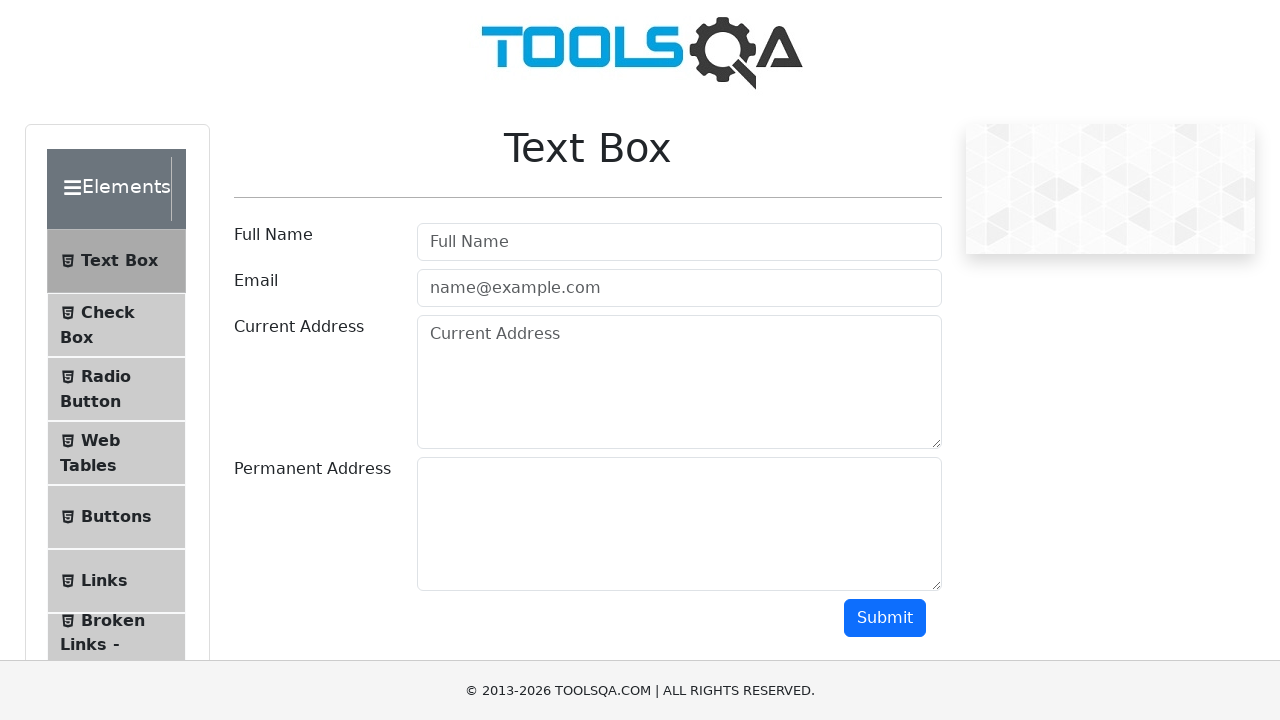

Filled username textbox with 'Jane Smith' on #userName
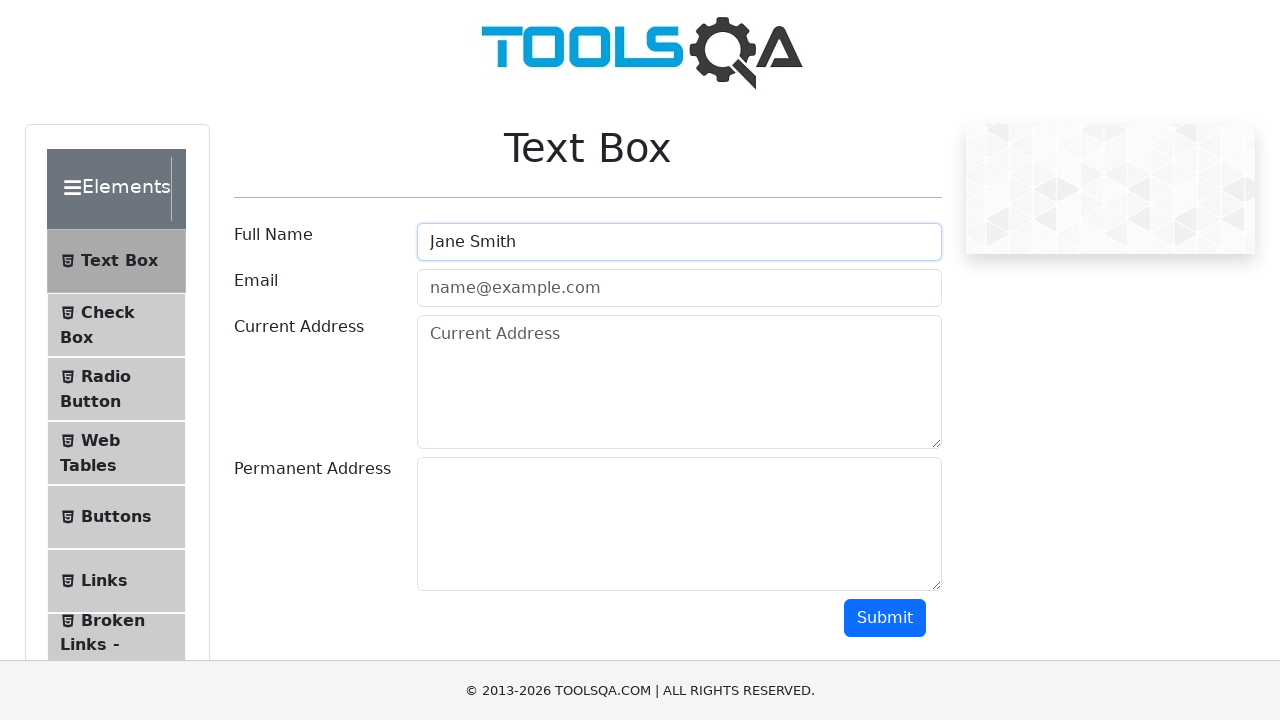

Filled current address textbox with multi-line address on #currentAddress
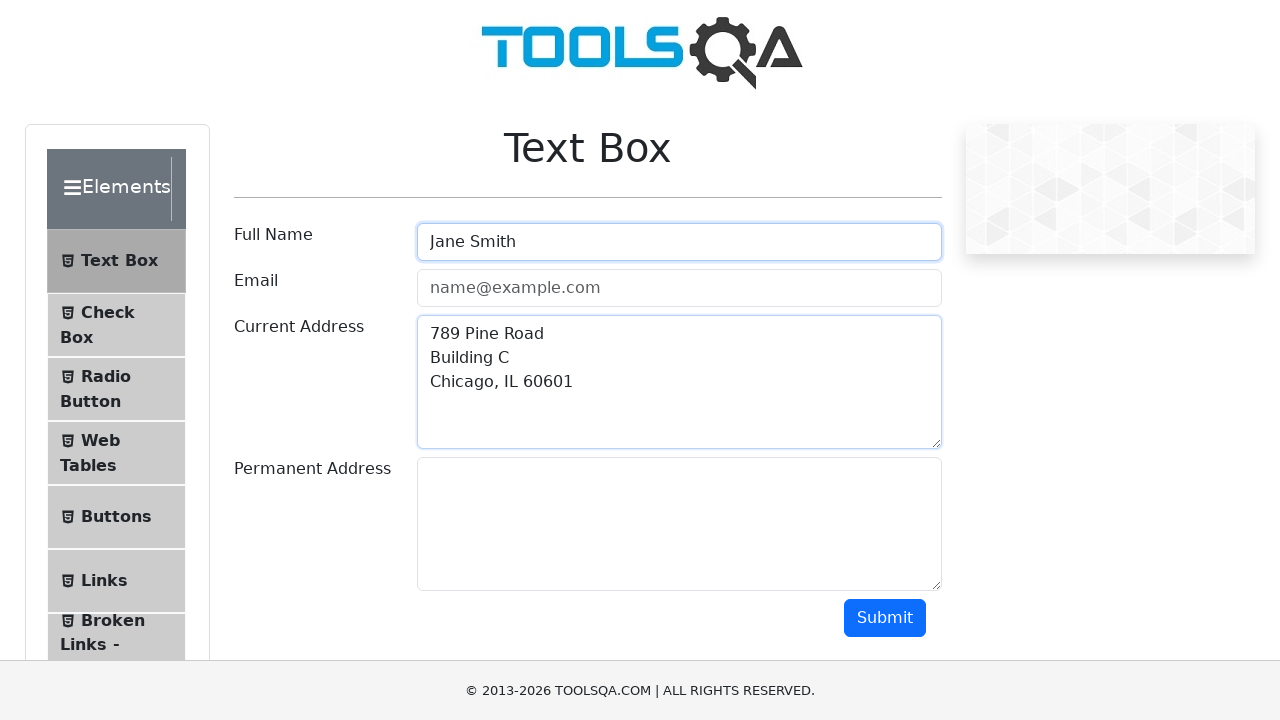

Retrieved username input value: 'Jane Smith'
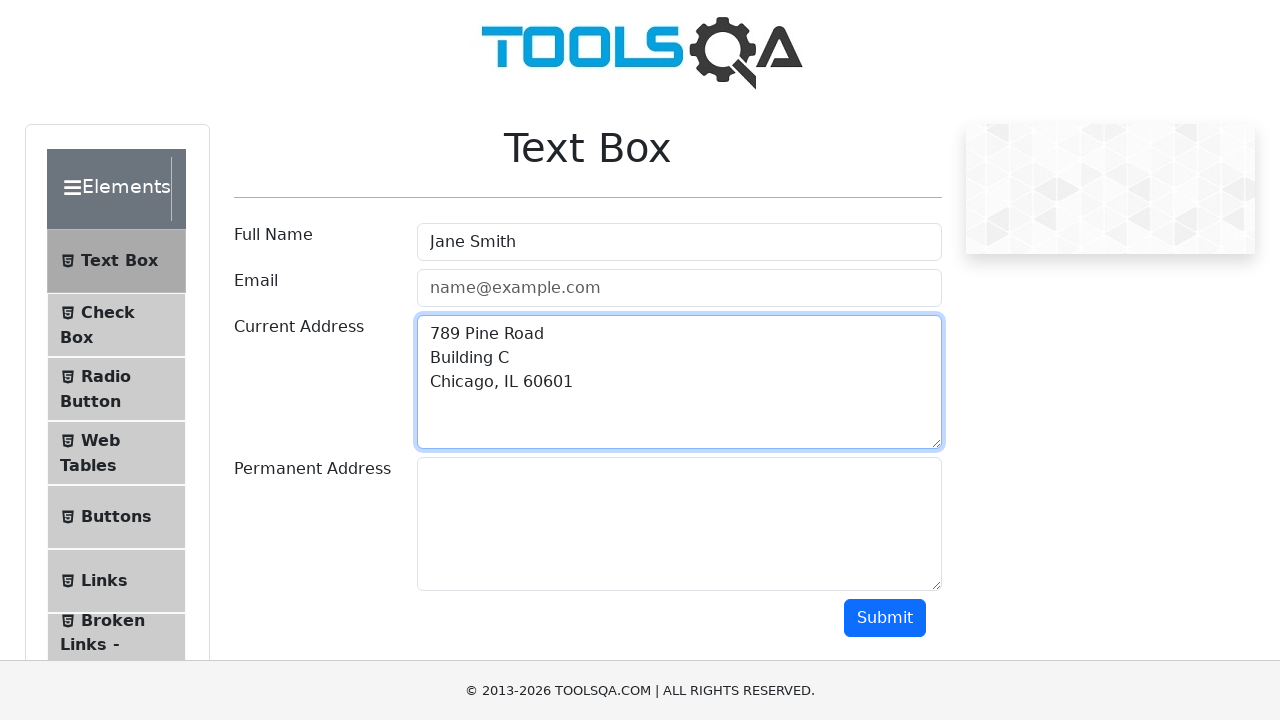

Retrieved address input value: '789 Pine Road\nBuilding C\nChicago, IL 60601'
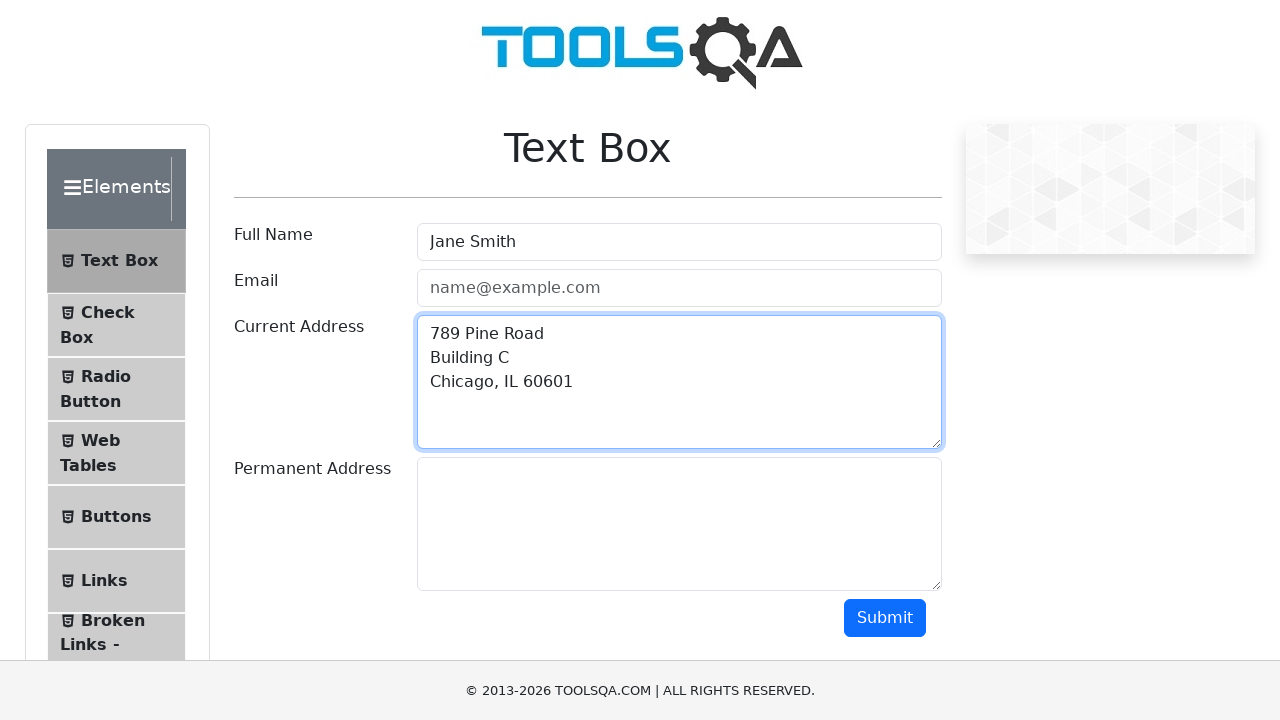

Waited for username textbox to be visible
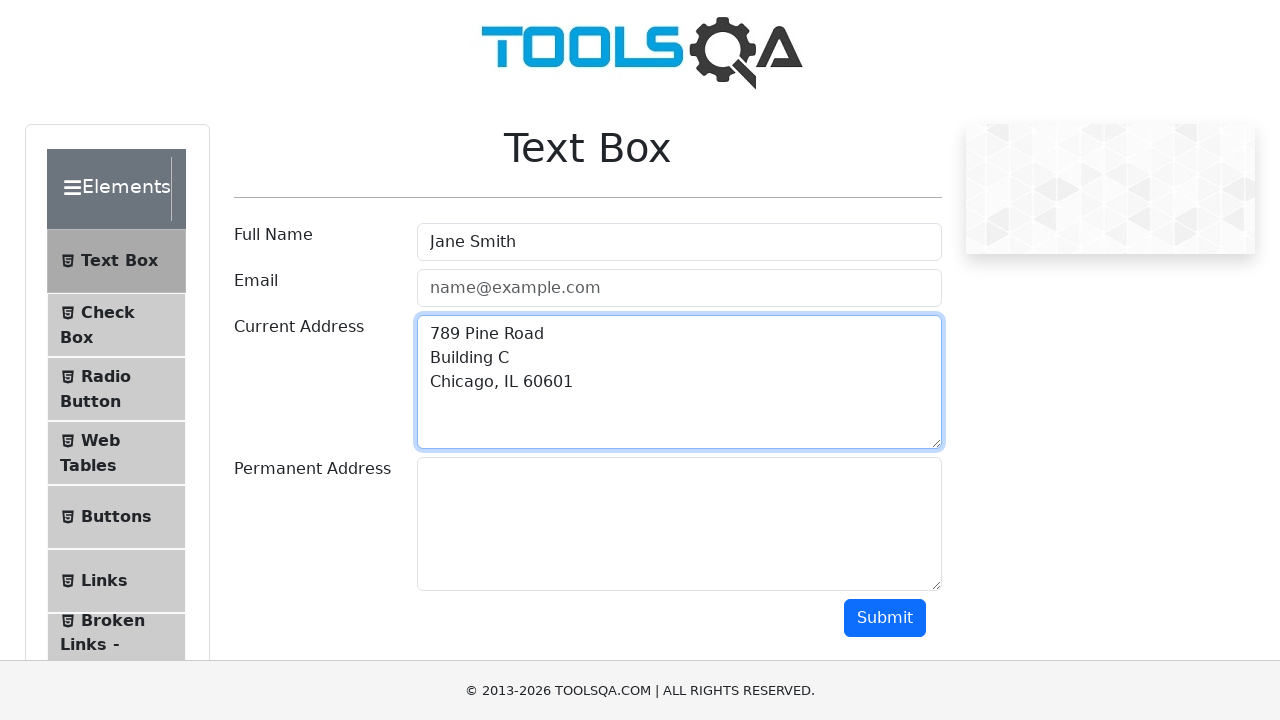

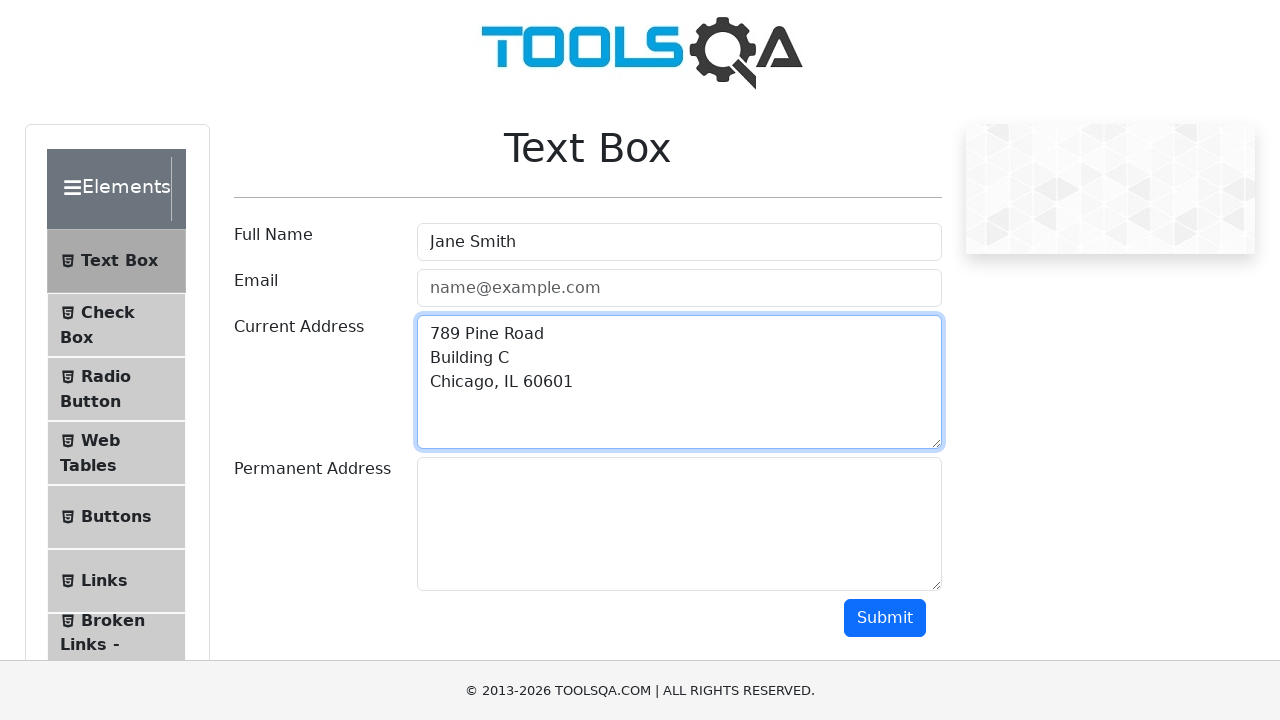